Navigates to GlobalSQA demo site and retrieves dropdown menu options

Starting URL: https://www.globalsqa.com/demo-site/select-dropdown-menu/

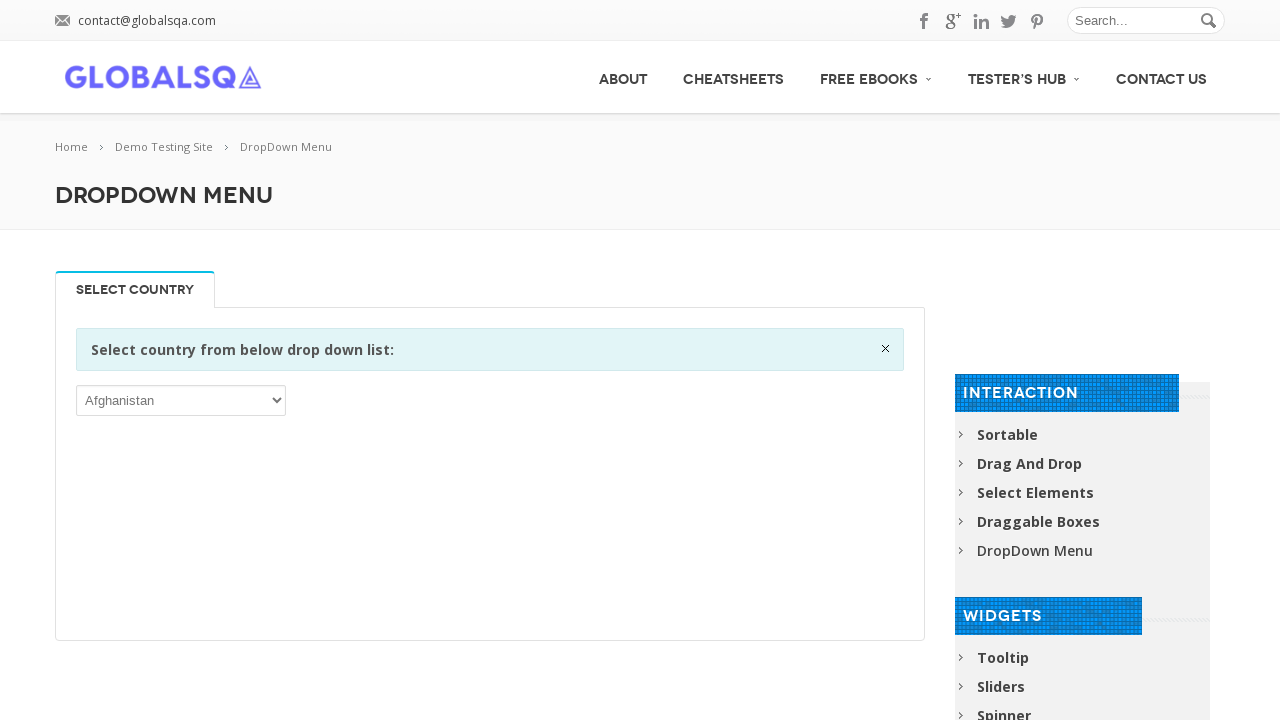

Navigated to GlobalSQA select dropdown menu demo page
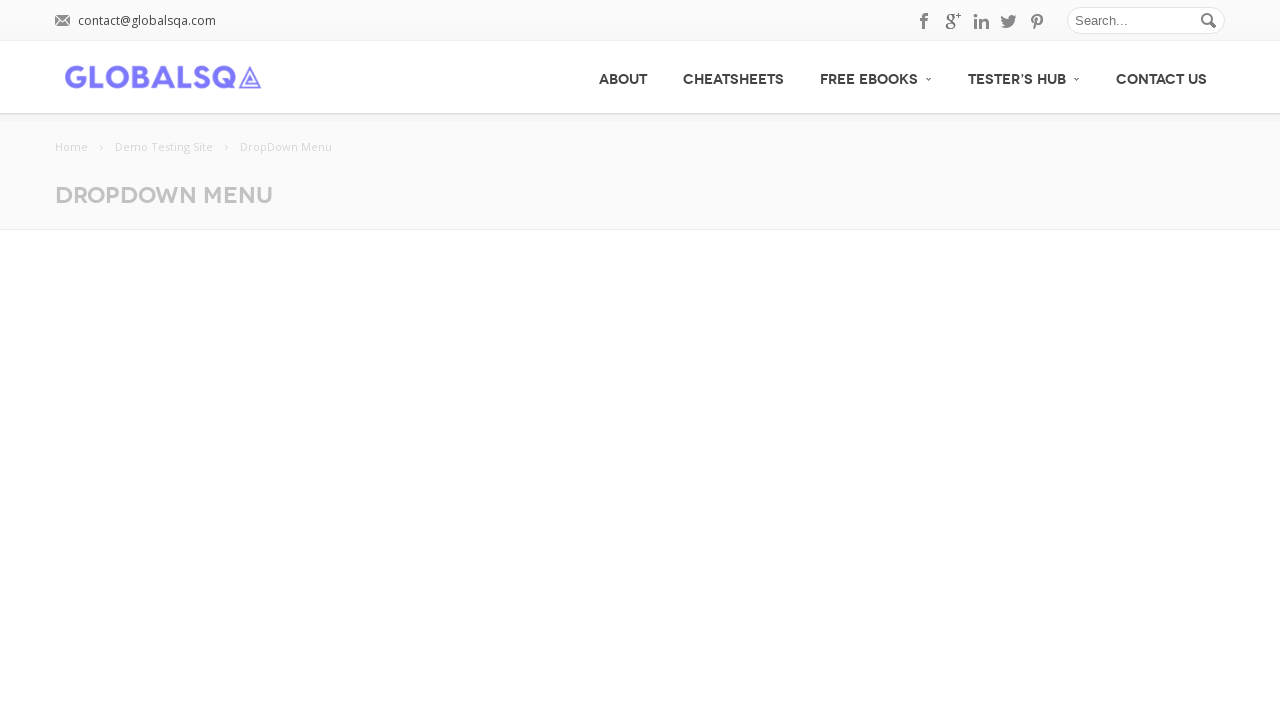

Located all dropdown select elements on the page
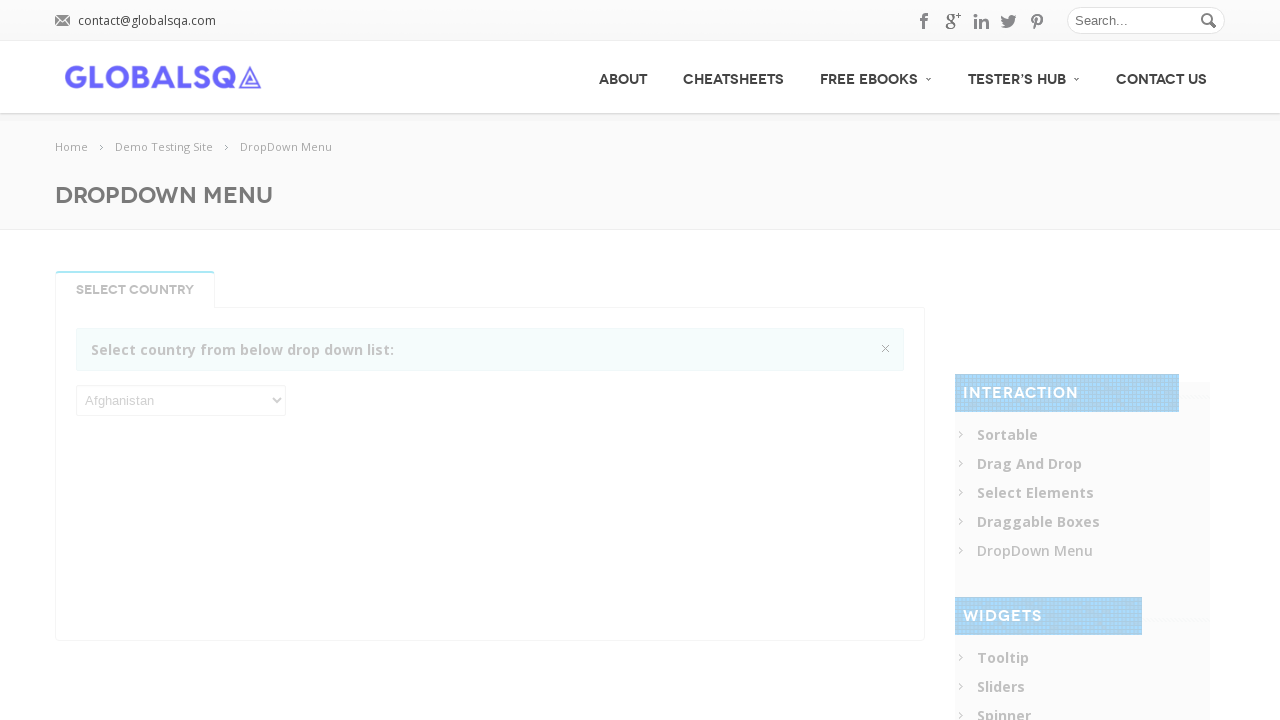

Retrieved dropdown options text: AfghanistanÅland IslandsAlbaniaAlgeriaAmerican SamoaAndorraAngolaAnguillaAntarcticaAntigua and BarbudaArgentinaArmeniaArubaAustraliaAustriaAzerbaijanBahamasBahrainBangladeshBarbadosBelarusBelgiumBelizeBeninBermudaBhutanBolivia, Plurinational State ofBonaire, Sint Eustatius and SabaBosnia and HerzegovinaBotswanaBouvet IslandBrazilBritish Indian Ocean TerritoryBrunei DarussalamBulgariaBurkina FasoBurundiCambodiaCameroonCanadaCape VerdeCayman IslandsCentral African RepublicChadChileChinaChristmas IslandCocos (Keeling) IslandsColombiaComorosCongoCongo, the Democratic Republic of theCook IslandsCosta RicaCôte d’IvoireCroatiaCubaCuraçaoCyprusCzech RepublicDenmarkDjiboutiDominicaDominican RepublicEcuadorEgyptEl SalvadorEquatorial GuineaEritreaEstoniaEthiopiaFalkland Islands (Malvinas)Faroe IslandsFijiFinlandFranceFrench GuianaFrench PolynesiaFrench Southern TerritoriesGabonGambiaGeorgiaGermanyGhanaGibraltarGreeceGreenlandGrenadaGuadeloupeGuamGuatemalaGuernseyGuineaGuinea-BissauGuyanaHaitiHeard Island and McDonald IslandsHoly See (Vatican City State)HondurasHong KongHungaryIcelandIndiaIndonesiaIran, Islamic Republic ofIraqIrelandIsle of ManIsraelItalyJamaicaJapanJerseyJordanKazakhstanKenyaKiribatiKorea, Democratic People’s Republic ofKorea, Republic ofKuwaitKyrgyzstanLao People’s Democratic RepublicLatviaLebanonLesothoLiberiaLibyaLiechtensteinLithuaniaLuxembourgMacaoMacedonia, the former Yugoslav Republic ofMadagascarMalawiMalaysiaMaldivesMaliMaltaMarshall IslandsMartiniqueMauritaniaMauritiusMayotteMexicoMicronesia, Federated States ofMoldova, Republic ofMonacoMongoliaMontenegroMontserratMoroccoMozambiqueMyanmarNamibiaNauruNepalNetherlandsNew CaledoniaNew ZealandNicaraguaNigerNigeriaNiueNorfolk IslandNorthern Mariana IslandsNorwayOmanPakistanPalauPalestinian Territory, OccupiedPanamaPapua New GuineaParaguayPeruPhilippinesPitcairnPolandPortugalPuerto RicoQatarRéunionRomaniaRussian FederationRwandaSaint BarthélemySaint Helena, Ascension and Tristan da CunhaSaint Kitts and NevisSaint LuciaSaint Martin (French part)Saint Pierre and MiquelonSaint Vincent and the GrenadinesSamoaSan MarinoSao Tome and PrincipeSaudi ArabiaSenegalSerbiaSeychellesSierra LeoneSingaporeSint Maarten (Dutch part)SlovakiaSloveniaSolomon IslandsSomaliaSouth AfricaSouth Georgia and the South Sandwich IslandsSouth SudanSpainSri LankaSudanSurinameSvalbard and Jan MayenSwazilandSwedenSwitzerlandSyrian Arab RepublicTaiwan, Province of ChinaTajikistanTanzania, United Republic ofThailandTimor-LesteTogoTokelauTongaTrinidad and TobagoTunisiaTurkeyTurkmenistanTurks and Caicos IslandsTuvaluUgandaUkraineUnited Arab EmiratesUnited KingdomUnited StatesUnited States Minor Outlying IslandsUruguayUzbekistanVanuatuVenezuela, Bolivarian Republic ofViet NamVirgin Islands, BritishVirgin Islands, U.S.Wallis and FutunaWestern SaharaYemenZambiaZimbabwe
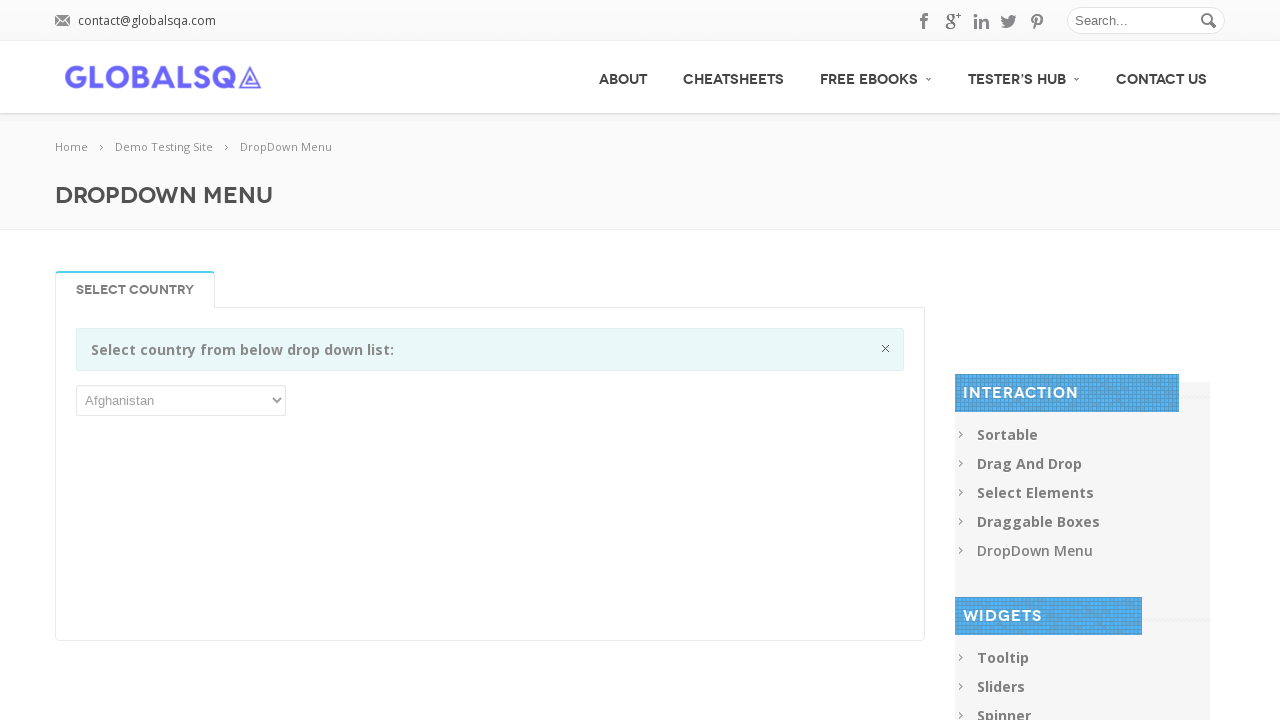

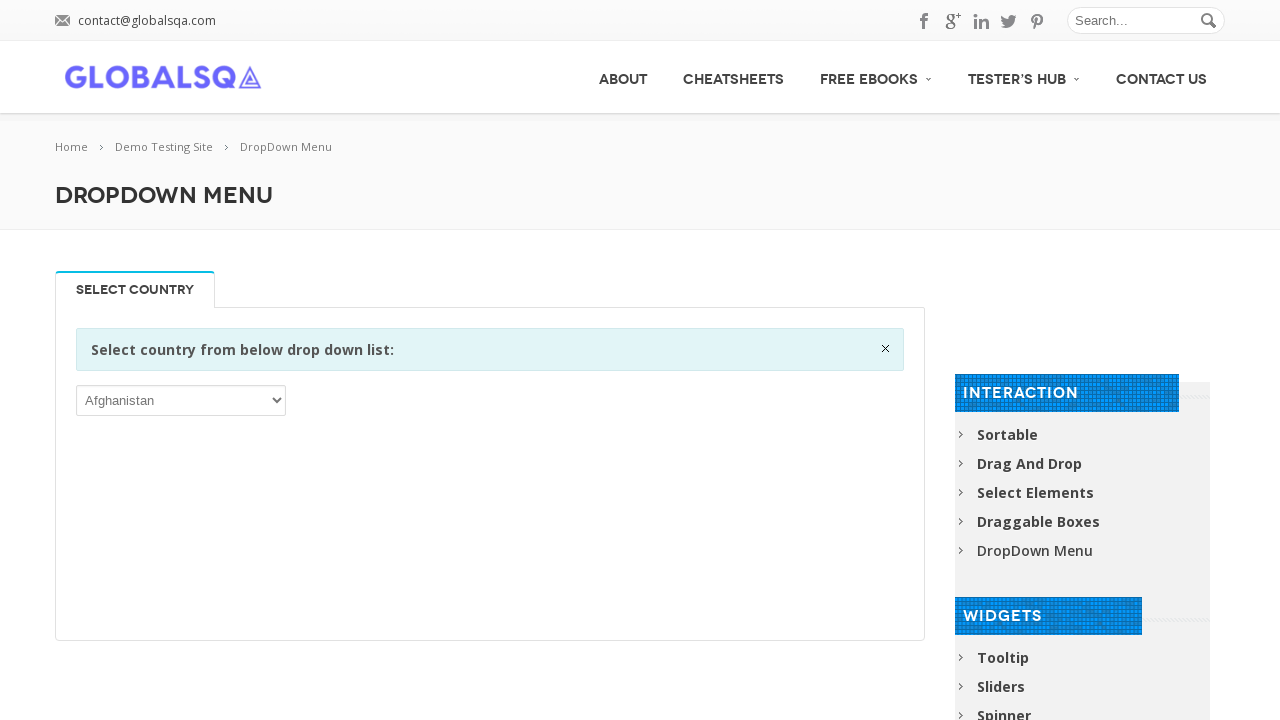